Opens search popup, types a query, and verifies that search results dropdown appears

Starting URL: https://www.selenium.dev/documentation/

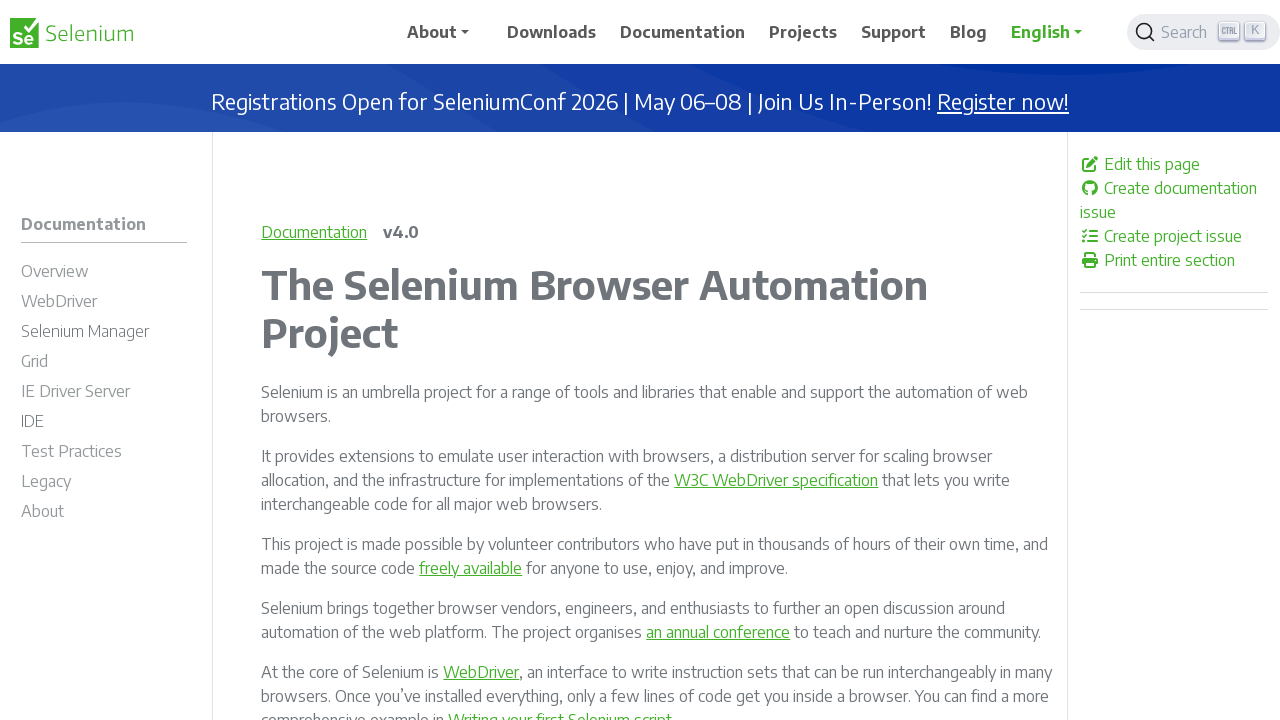

Navigated to Selenium documentation homepage
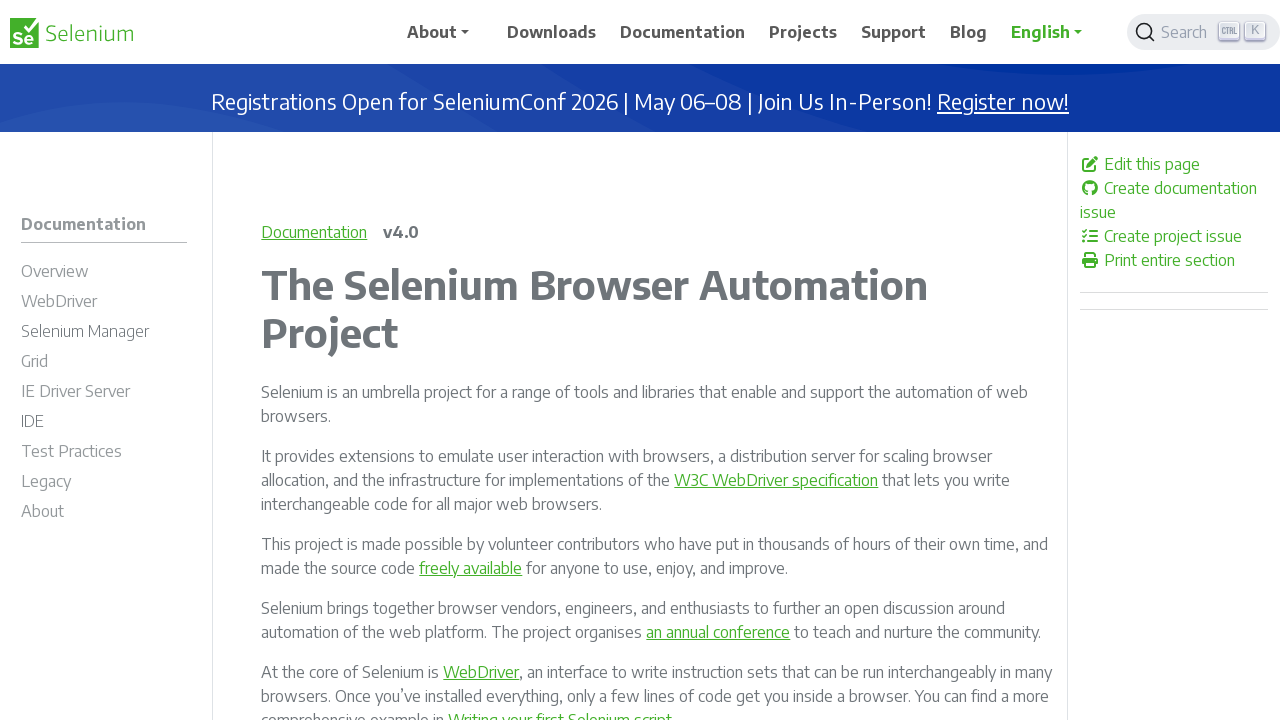

Clicked search button to open search popup at (1177, 32) on .DocSearch-Button-Container
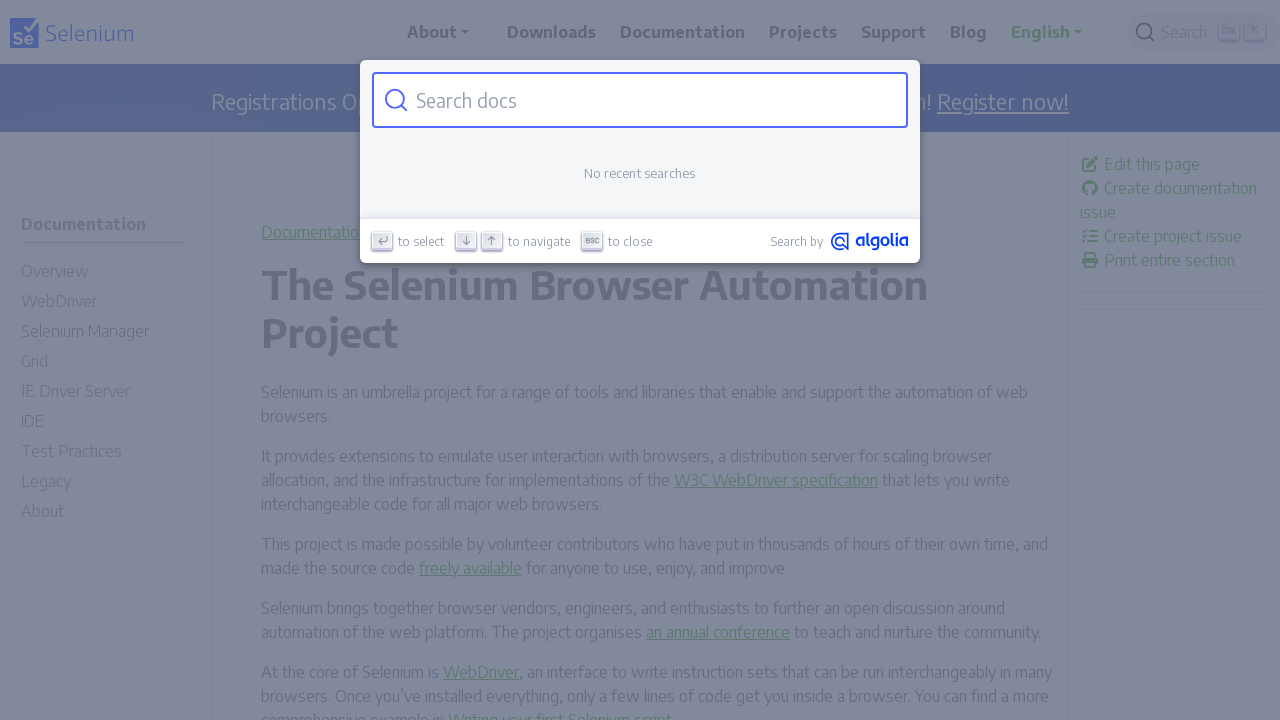

Typed 'Locators' query in search field on #docsearch-input
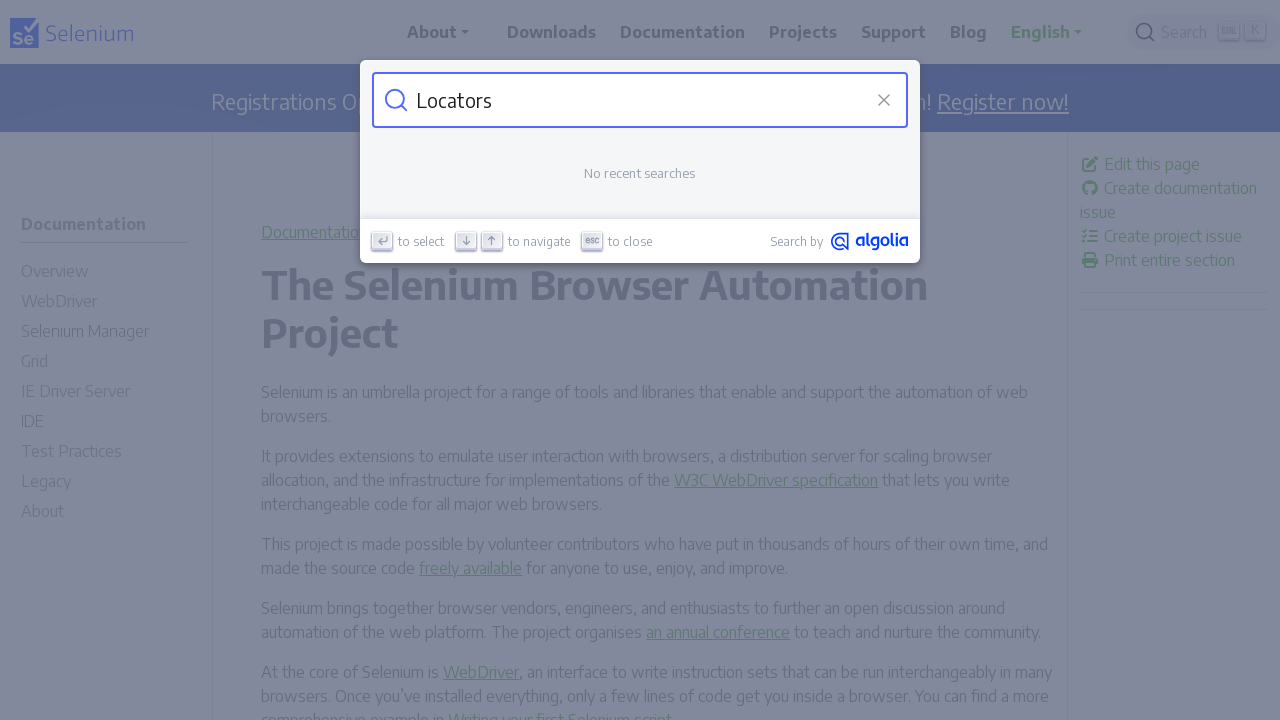

Search results dropdown appeared
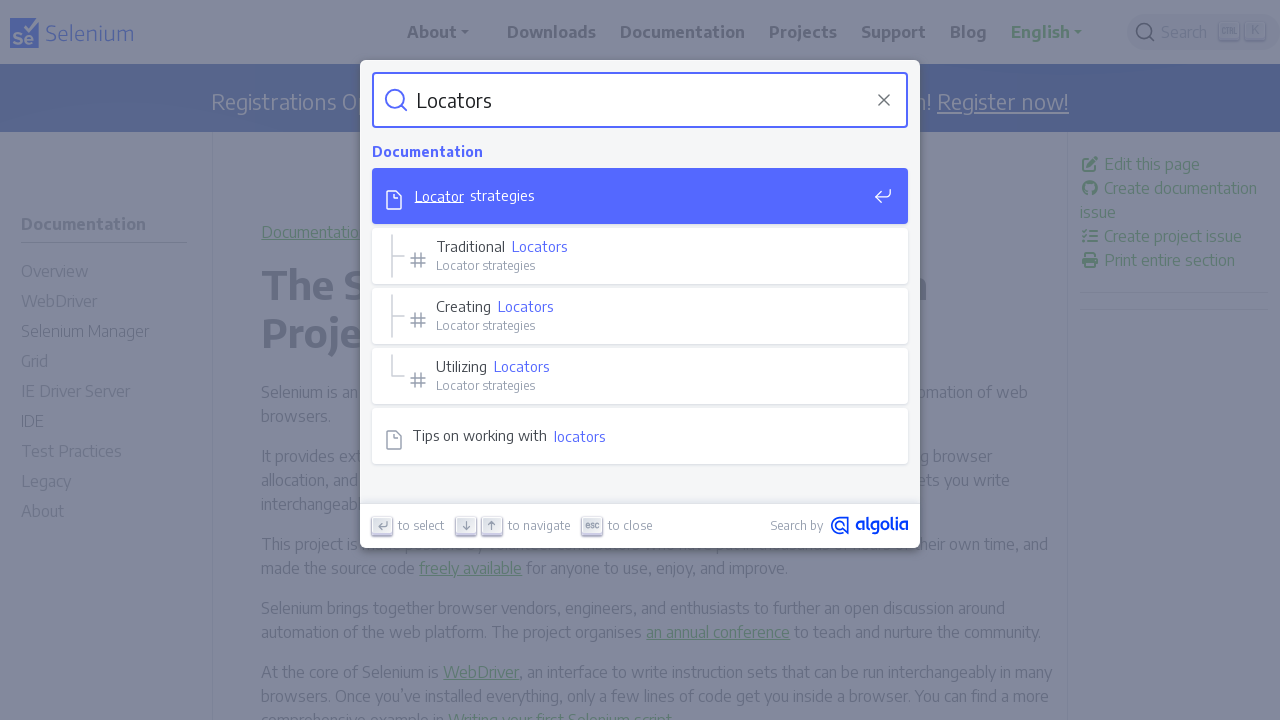

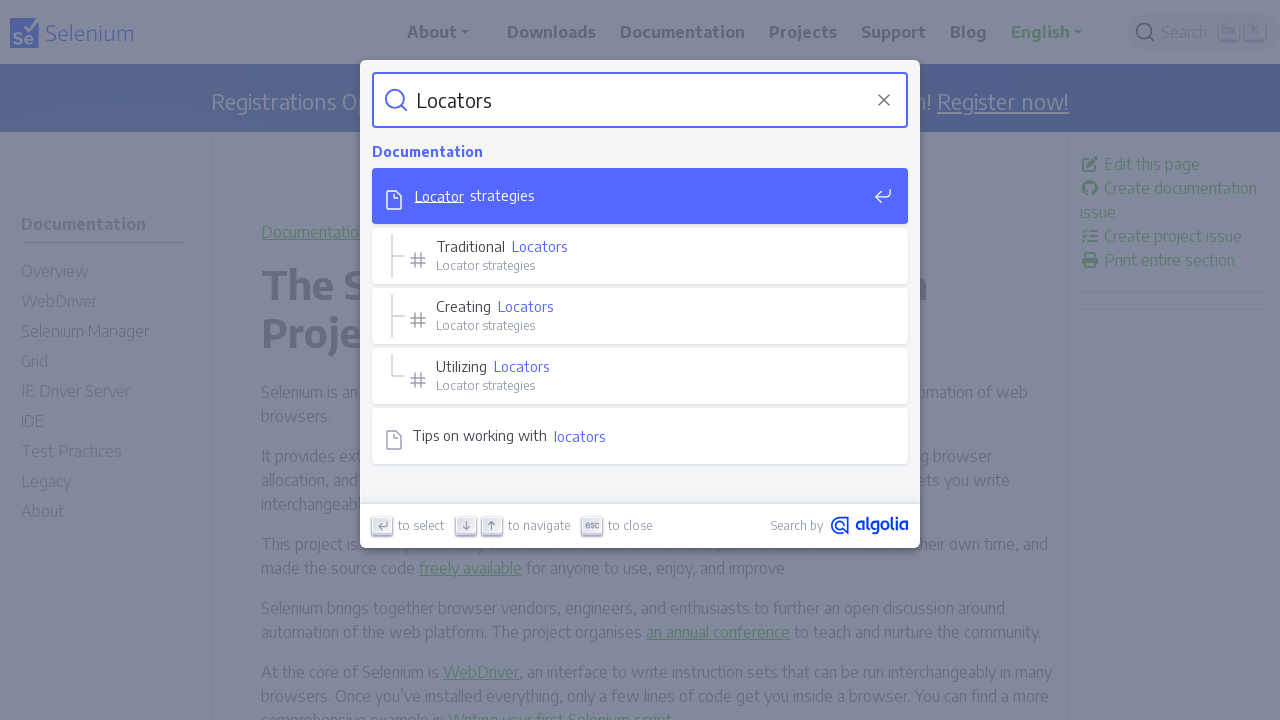